Tests JavaScript alert handling by clicking an alert button and accepting the alert dialog that appears

Starting URL: https://testautomationpractice.blogspot.com

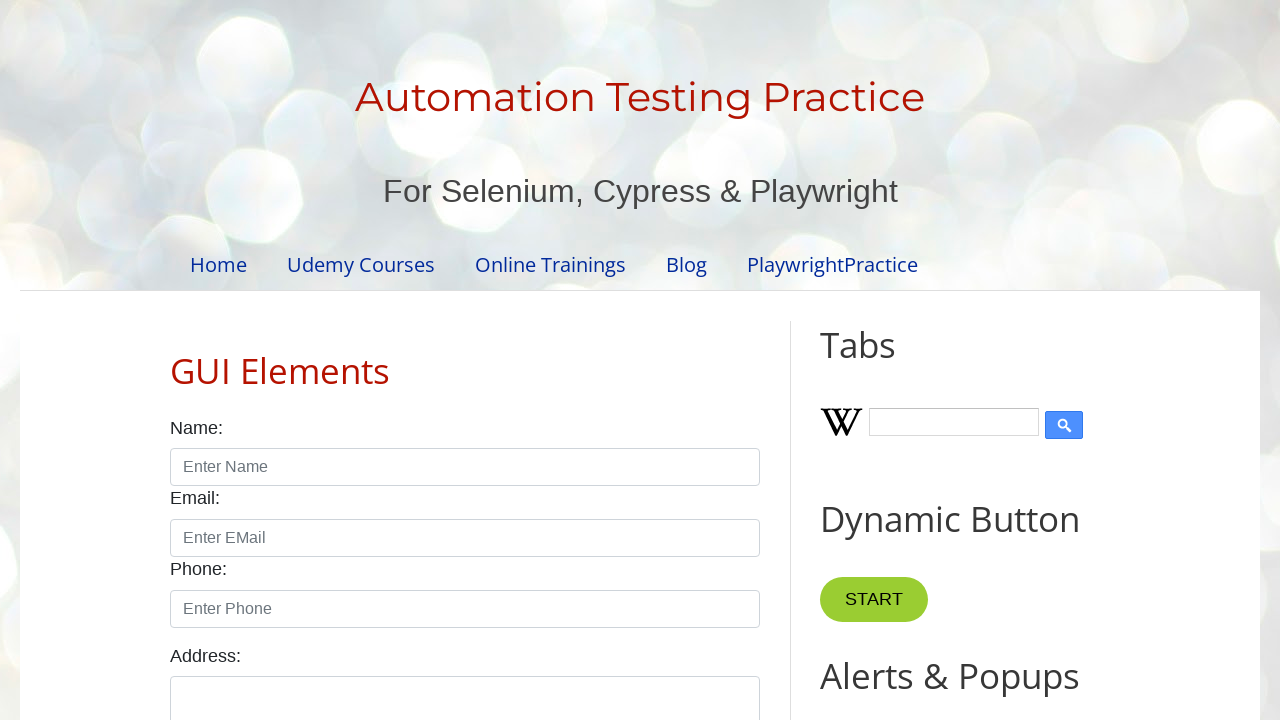

Clicked alert button to trigger JavaScript alert at (888, 361) on xpath=//button[@id='alertBtn']
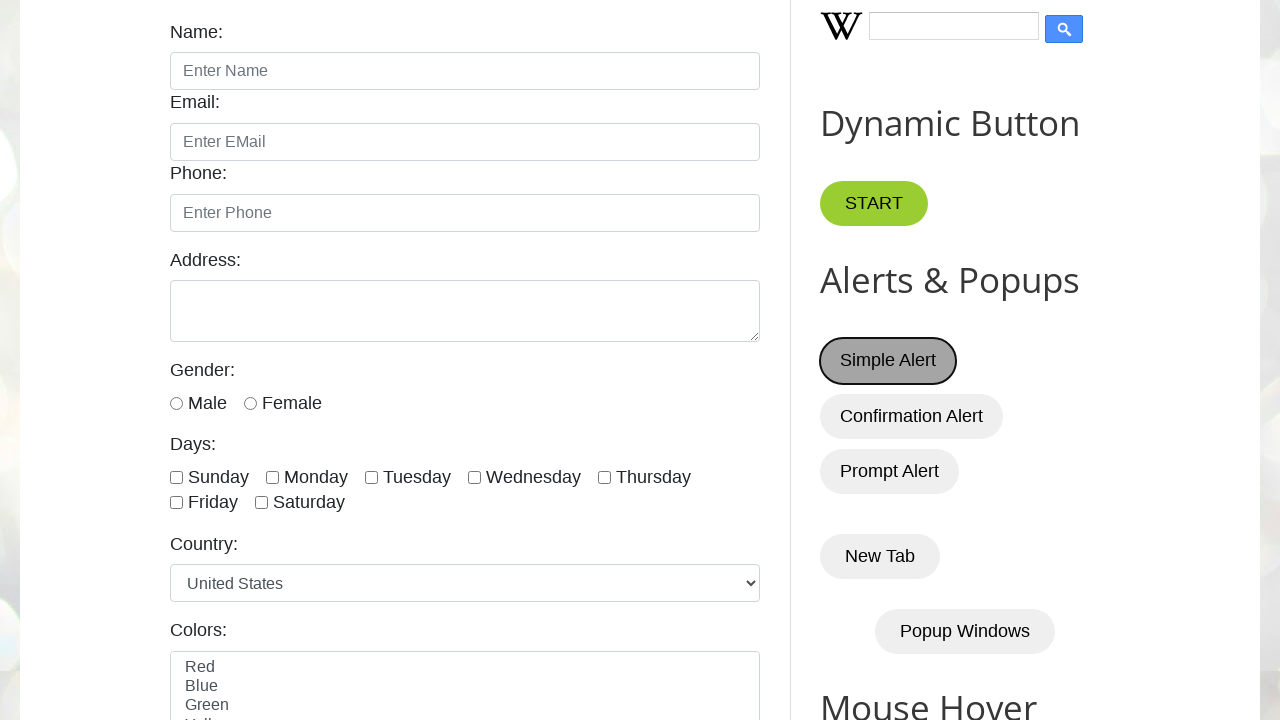

Set up dialog handler to accept alerts
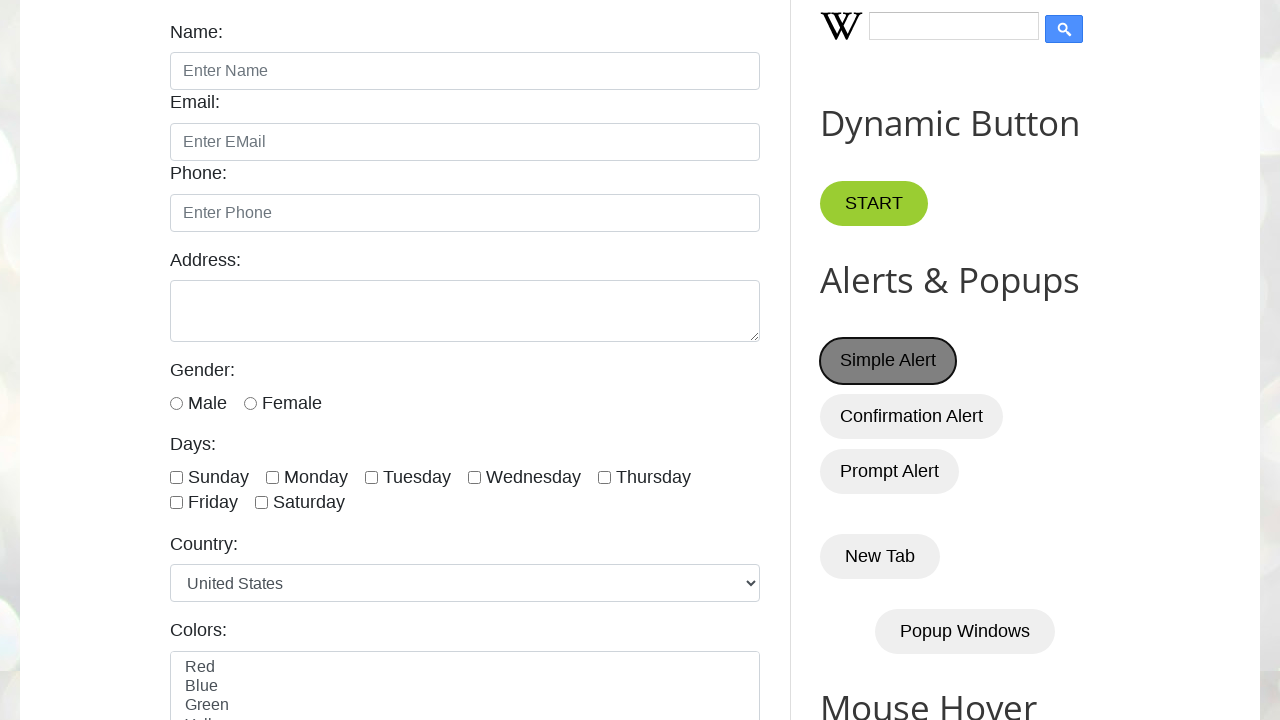

Evaluated JavaScript to set alertHandled flag to false
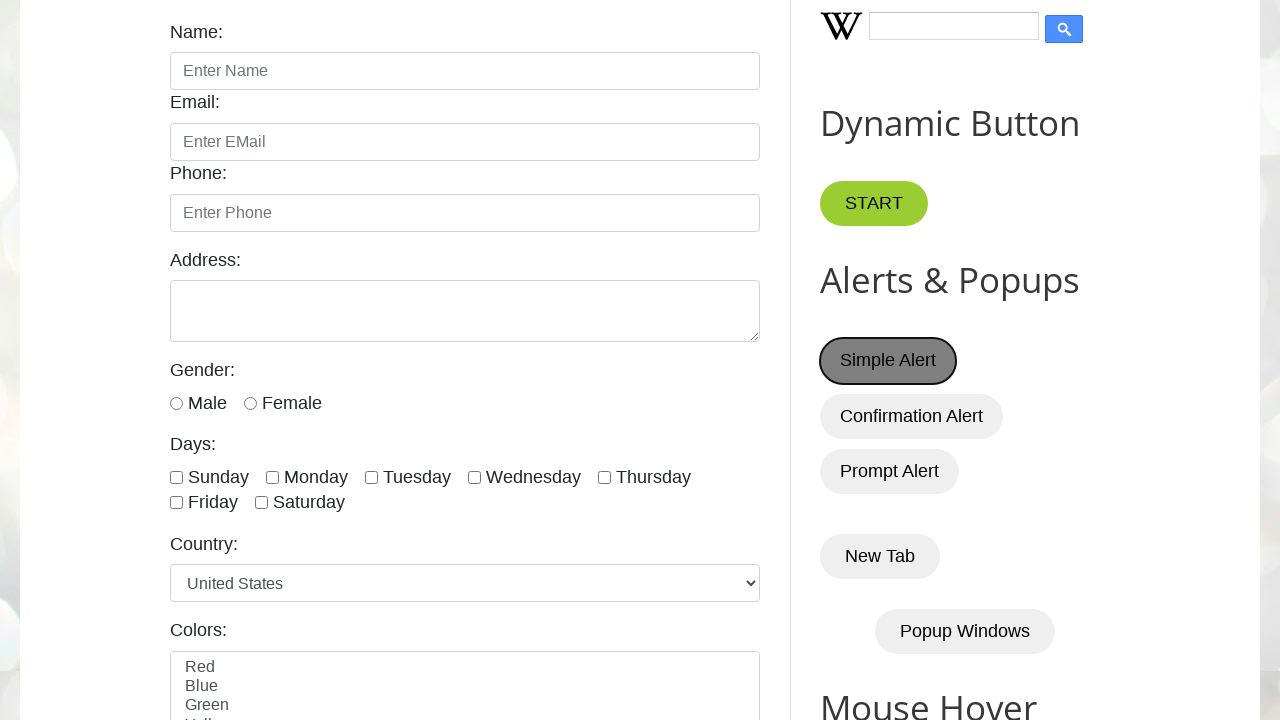

Registered dialog handler function
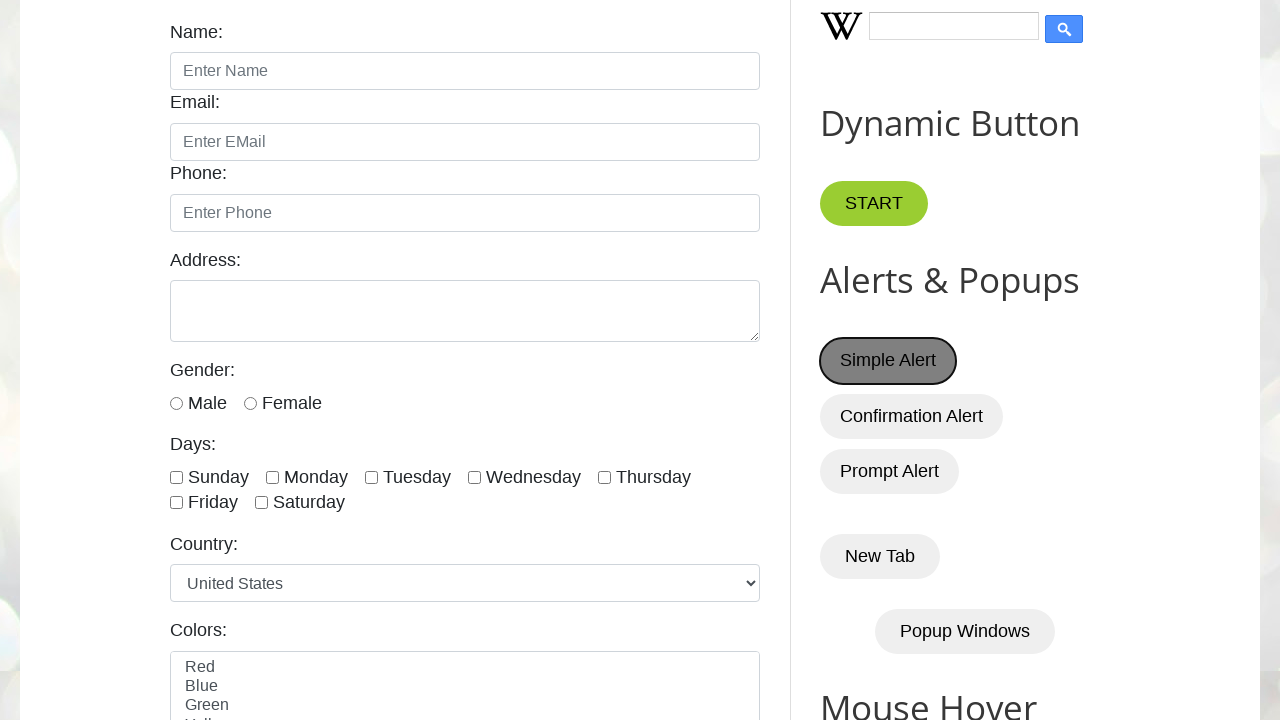

Clicked alert button with handler in place at (888, 361) on #alertBtn
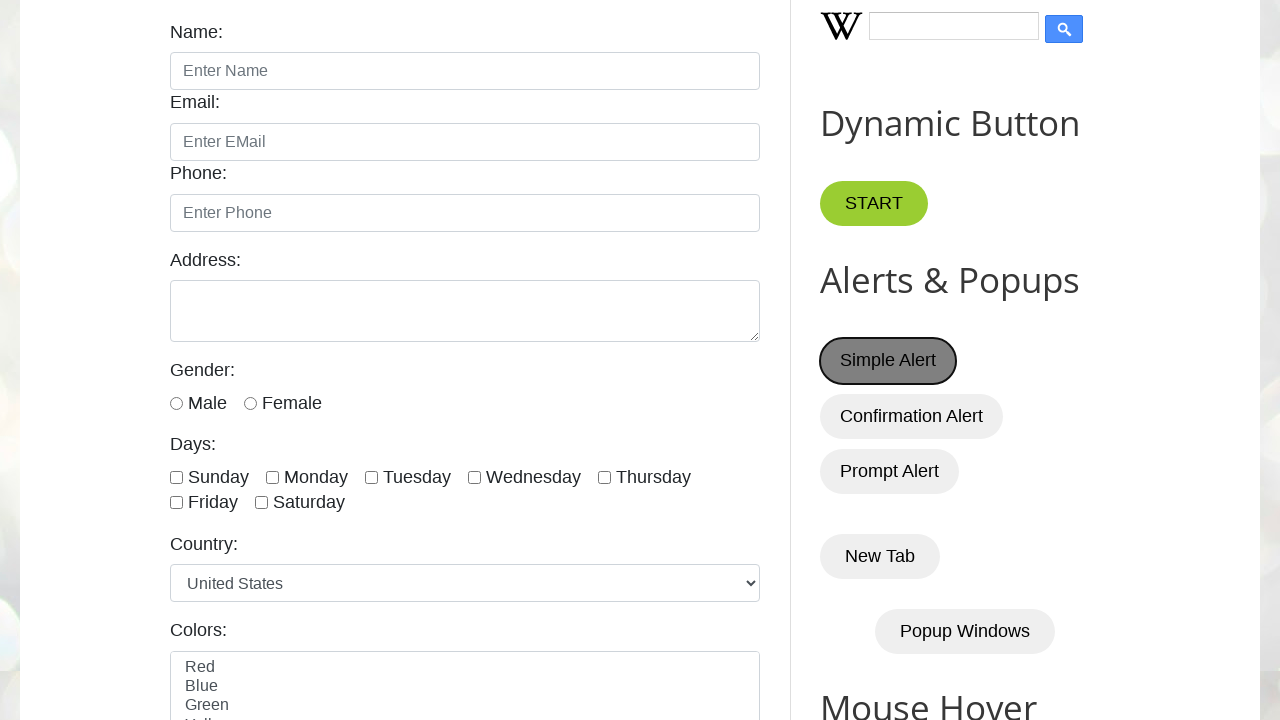

Waited 1 second to ensure alert was handled
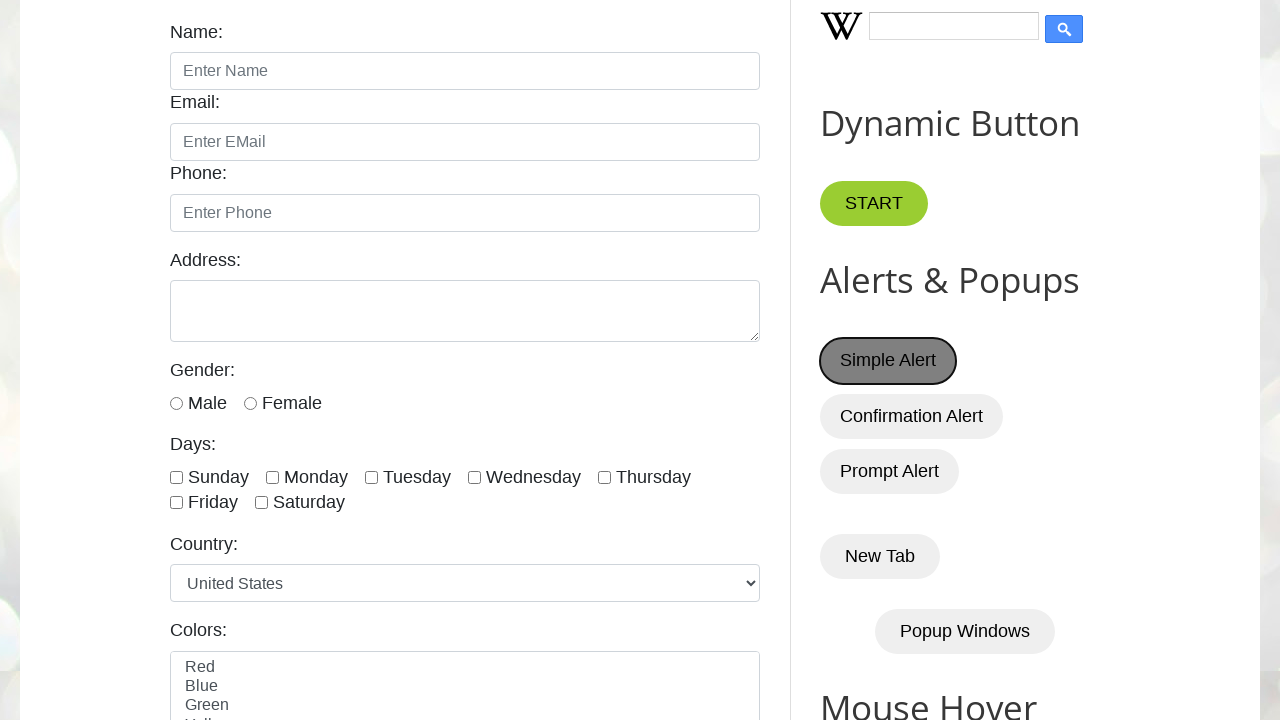

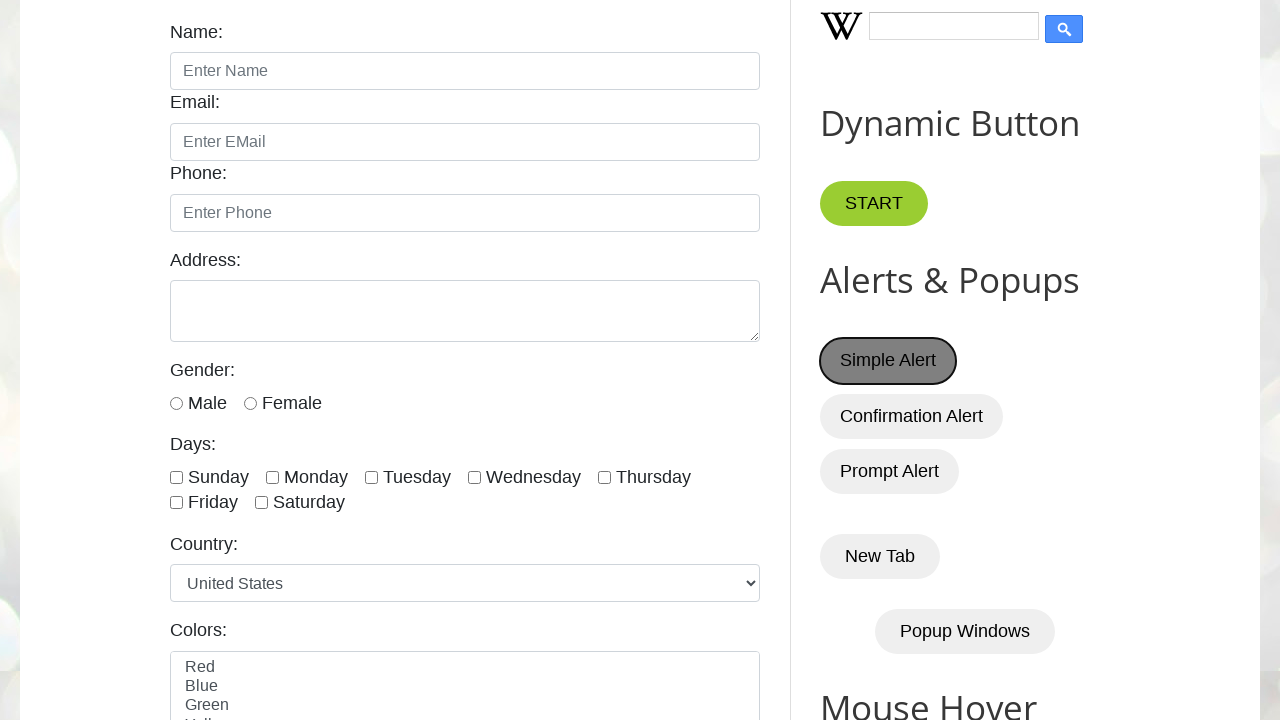